Tests JavaScript alert prompt functionality by clicking to trigger an alert with a textbox, entering text into the prompt, and accepting it

Starting URL: https://demo.automationtesting.in/Alerts.html

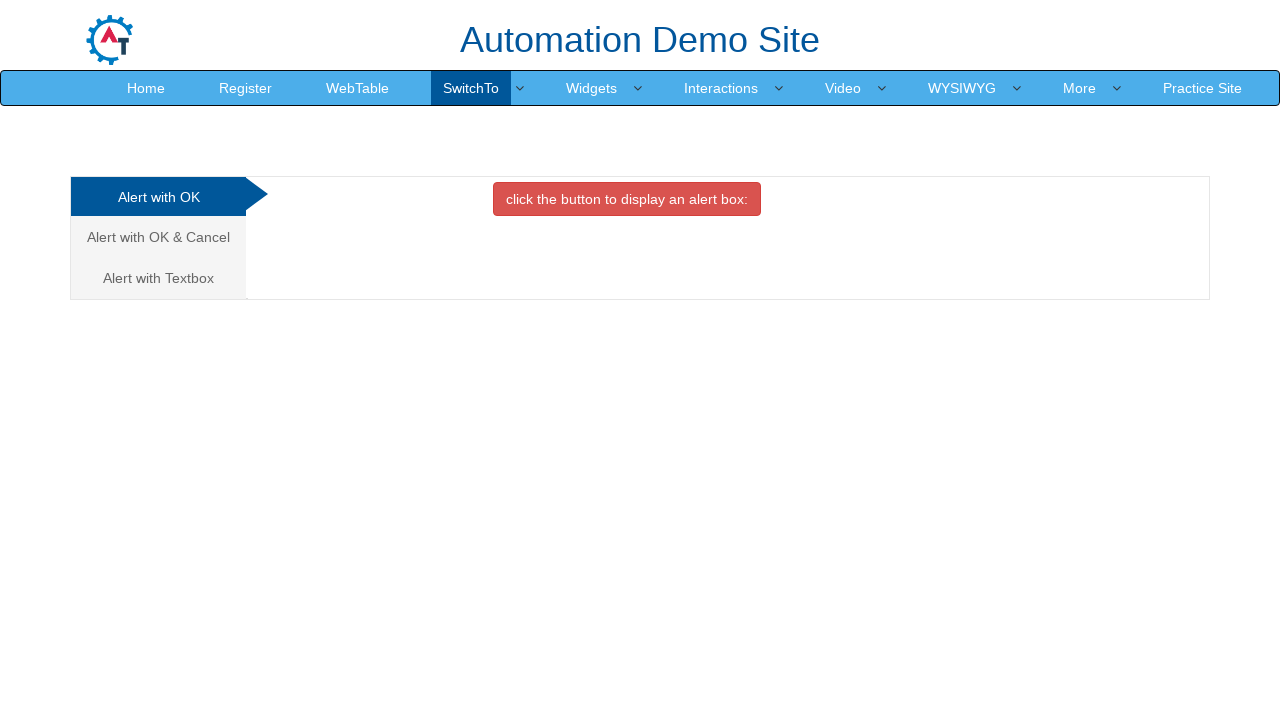

Clicked on 'Alert with Textbox' tab at (158, 278) on xpath=//a[text()='Alert with Textbox ']
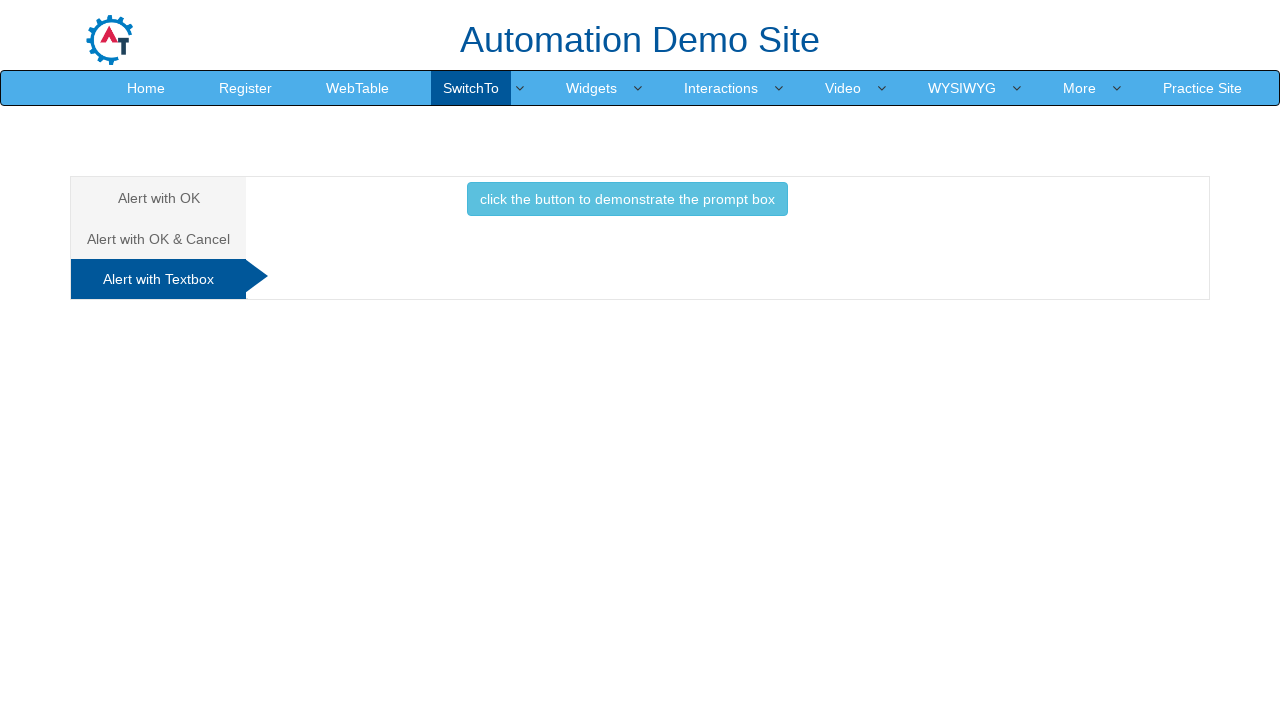

Clicked demonstrate button to trigger prompt at (627, 199) on xpath=//button[contains(text(),'demonstrate ')]
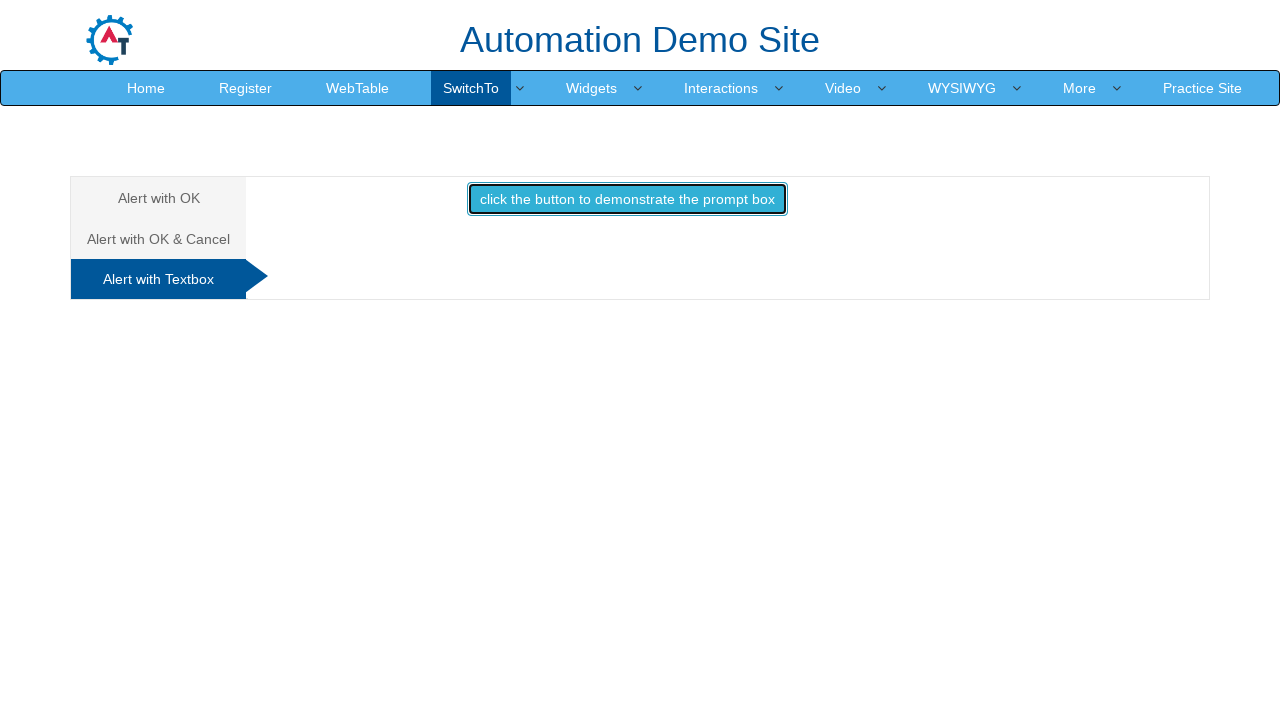

Set up dialog handler to accept prompt with text 'syed'
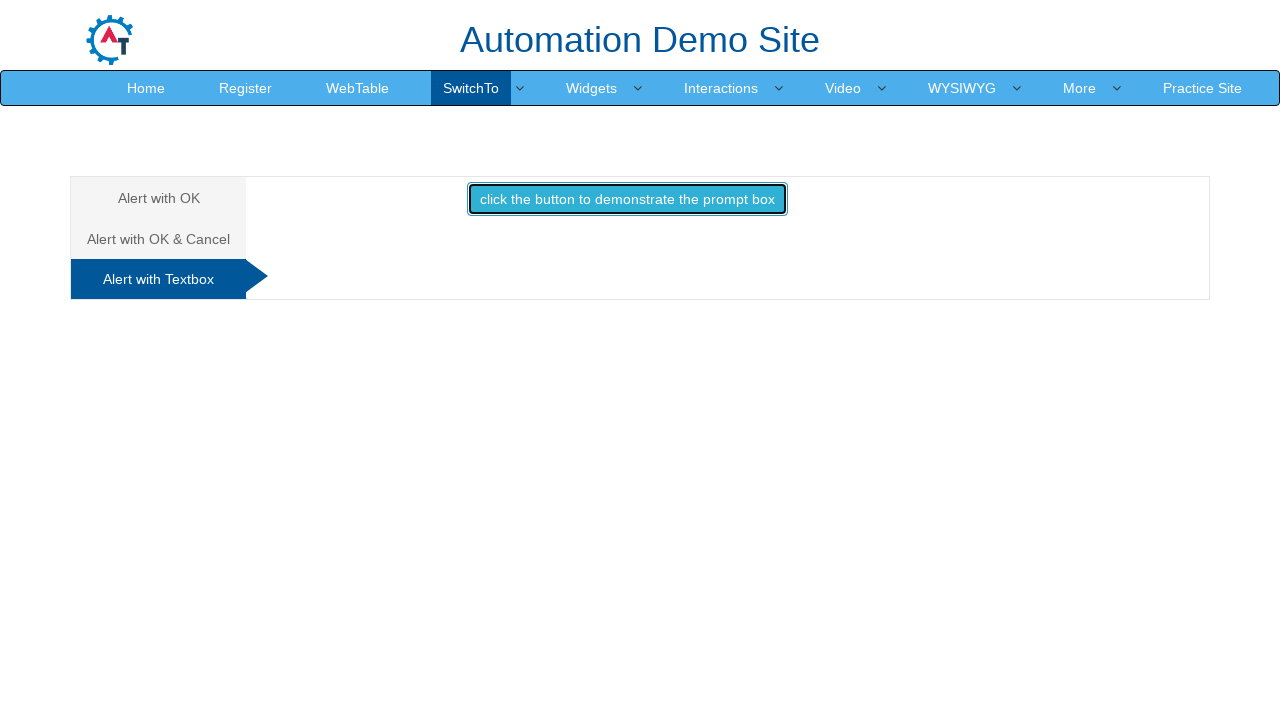

Re-clicked demonstrate button to trigger prompt alert at (627, 199) on xpath=//button[contains(text(),'demonstrate ')]
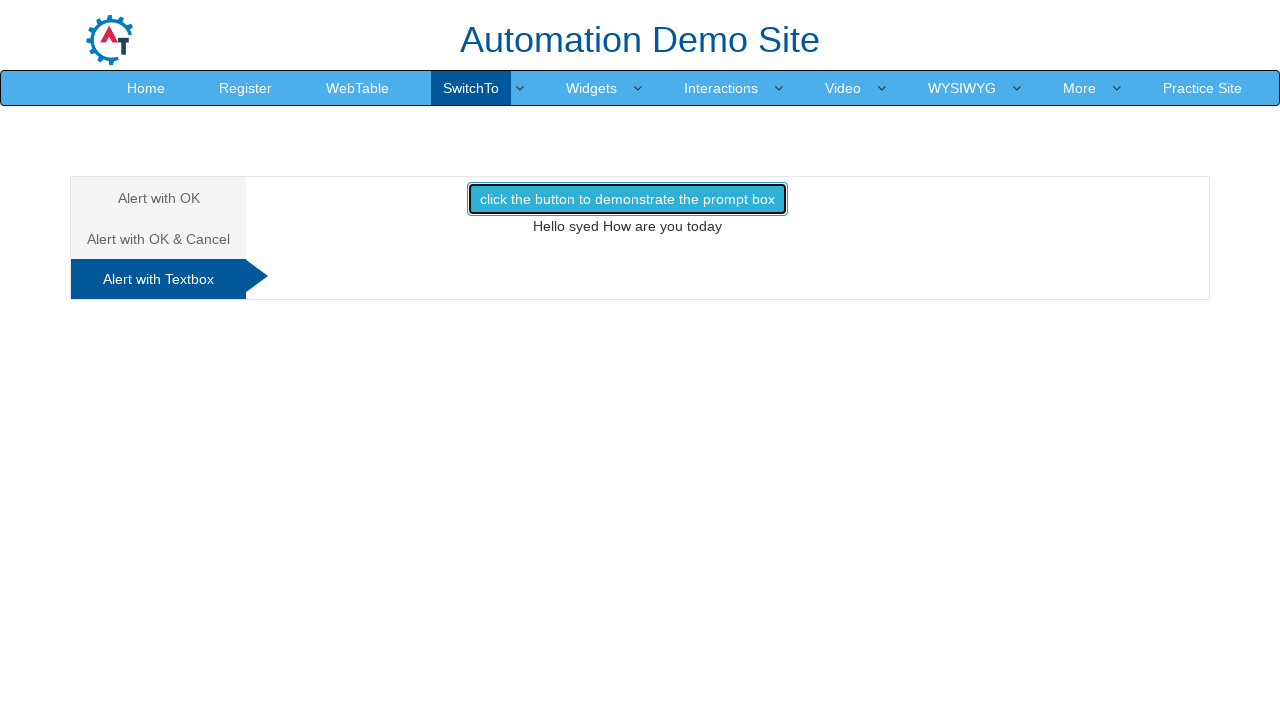

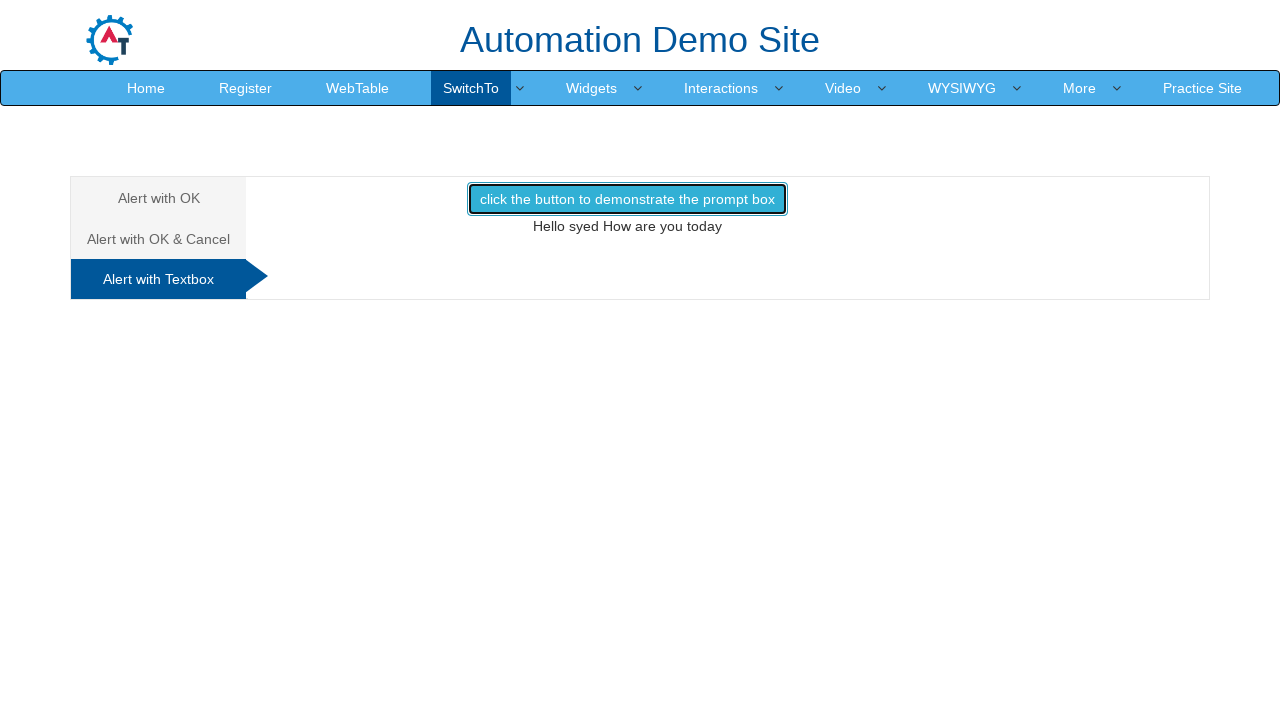